Tests drag and drop functionality by dragging a source element and dropping it onto a target element within an iframe

Starting URL: https://jqueryui.com/droppable/

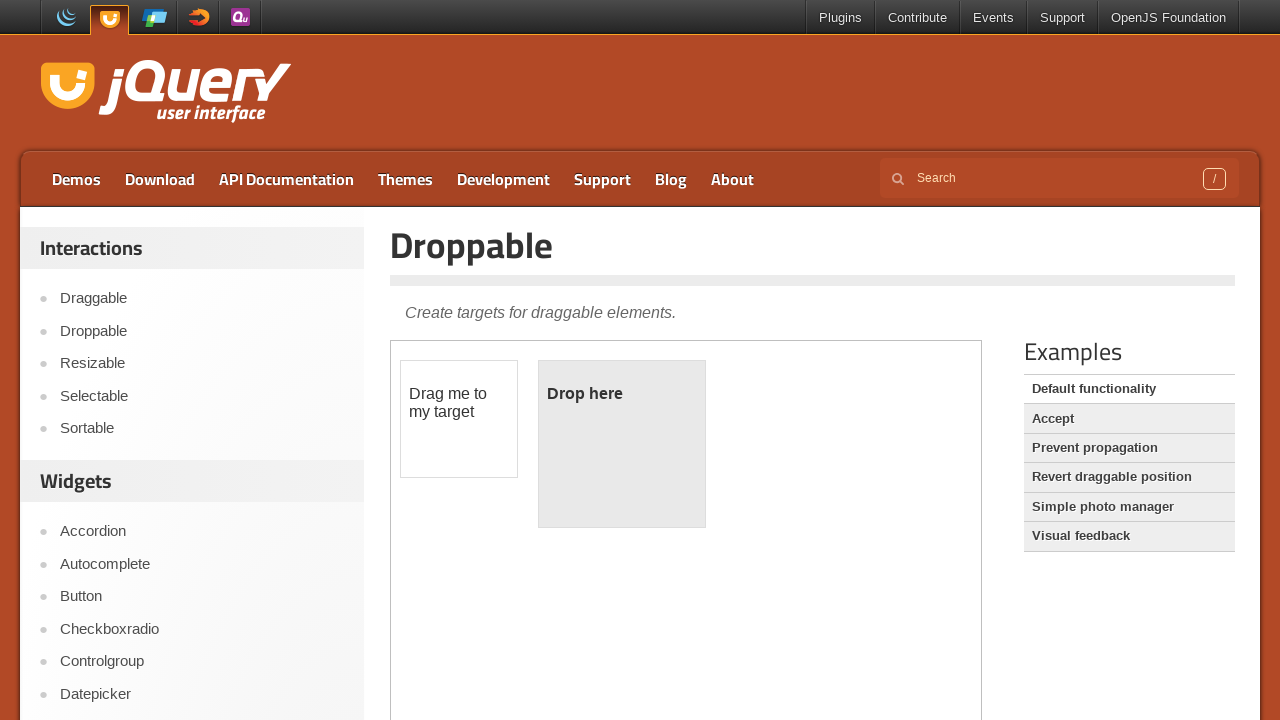

Located the demo iframe containing drag and drop elements
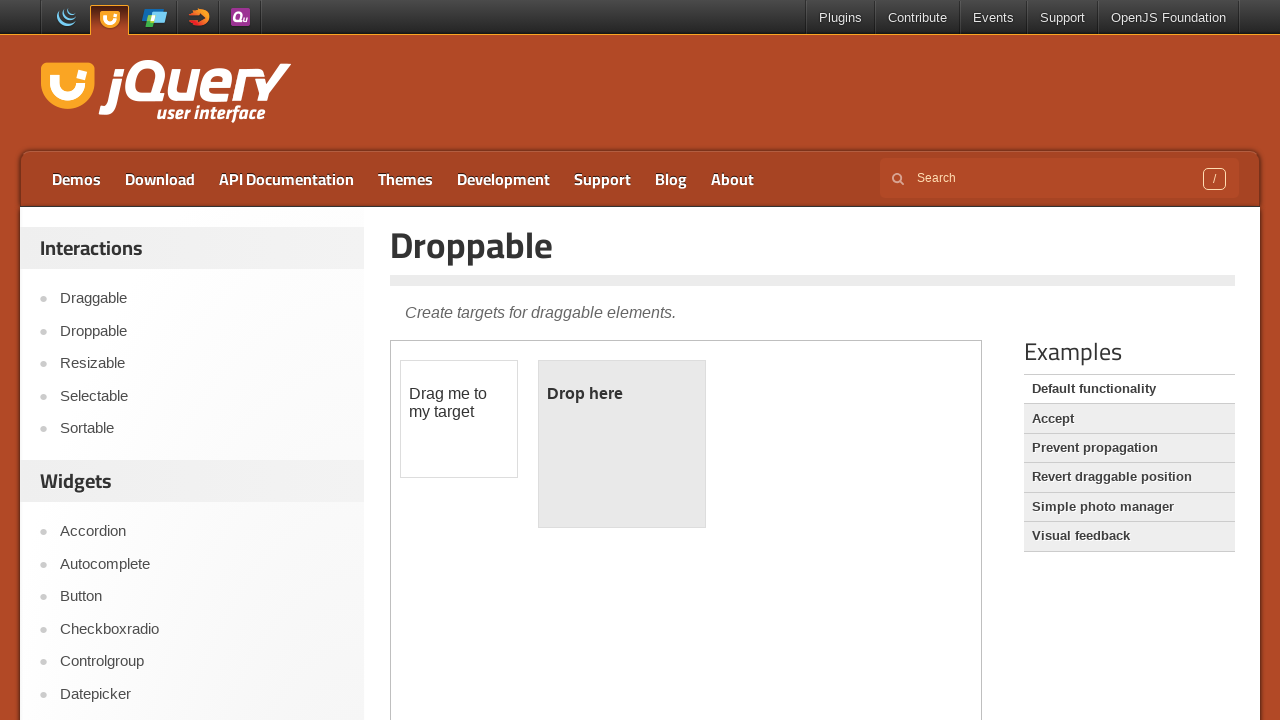

Located the draggable source element
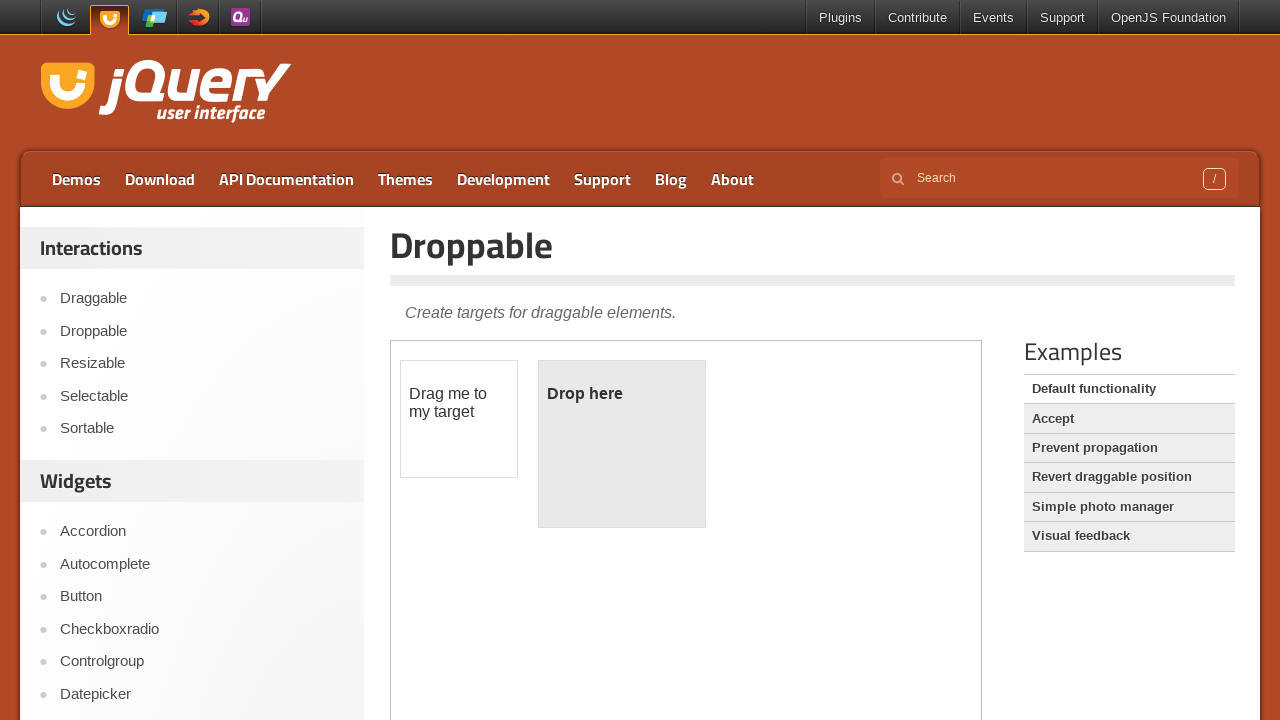

Located the droppable target element
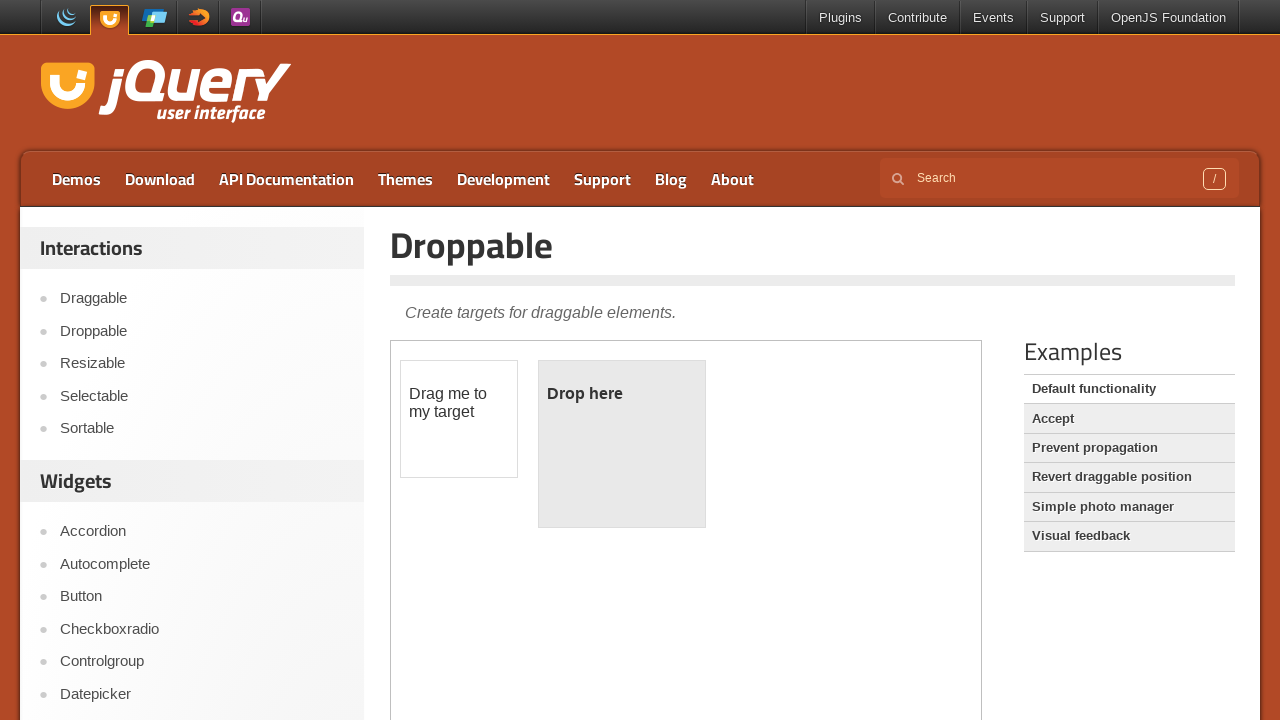

Dragged source element and dropped it onto target element at (622, 444)
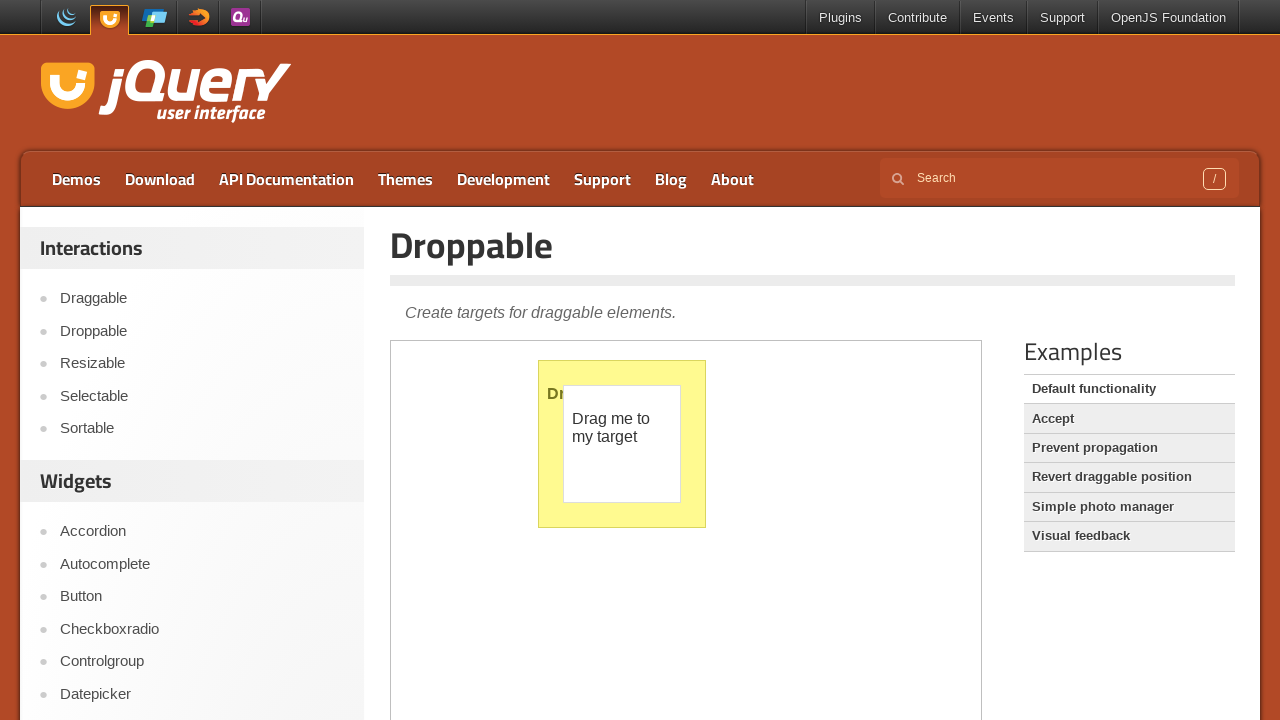

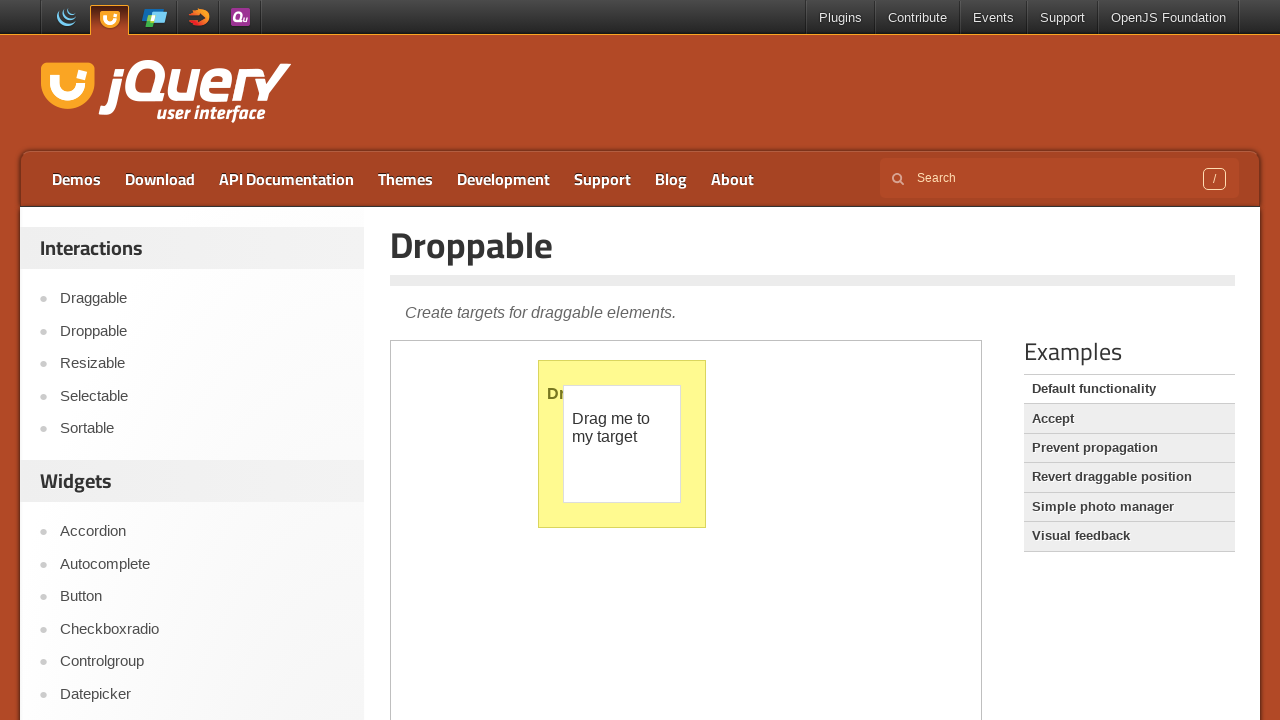